Tests the InspiroBot quote generation functionality by clicking the generate button multiple times and verifying that generated images appear on the page.

Starting URL: https://inspirobot.me/

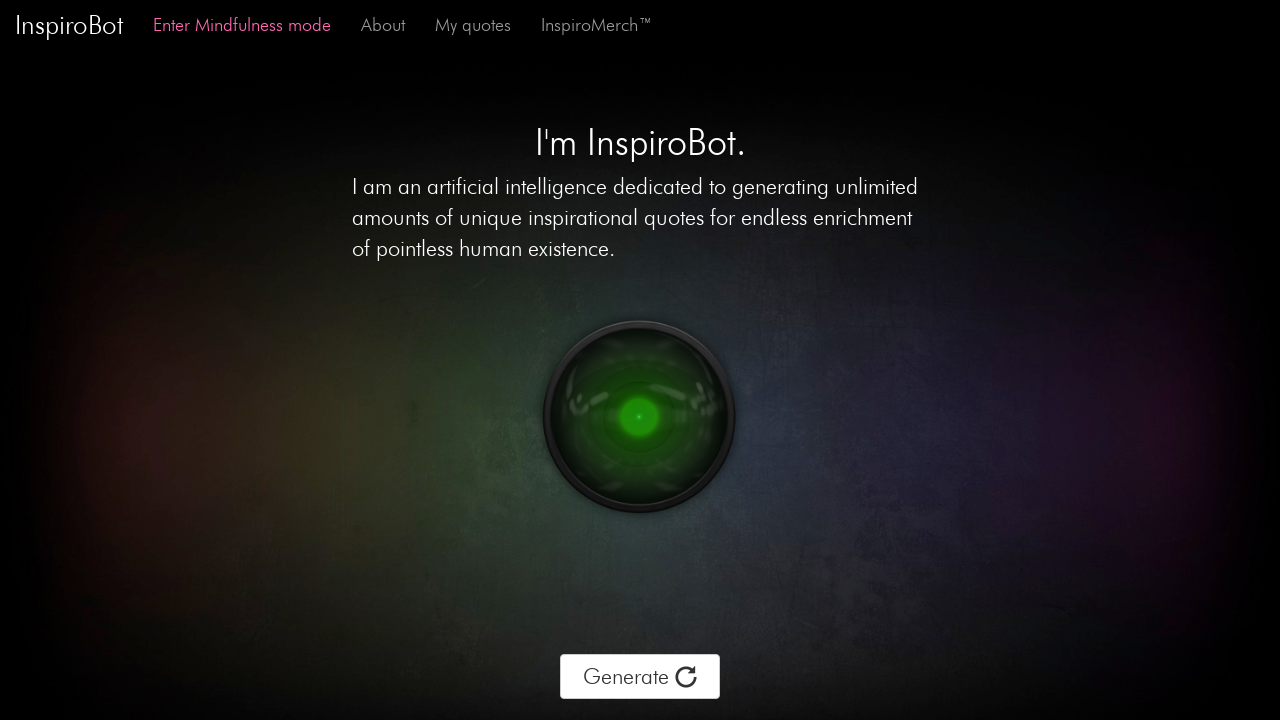

Waited for generate button to load
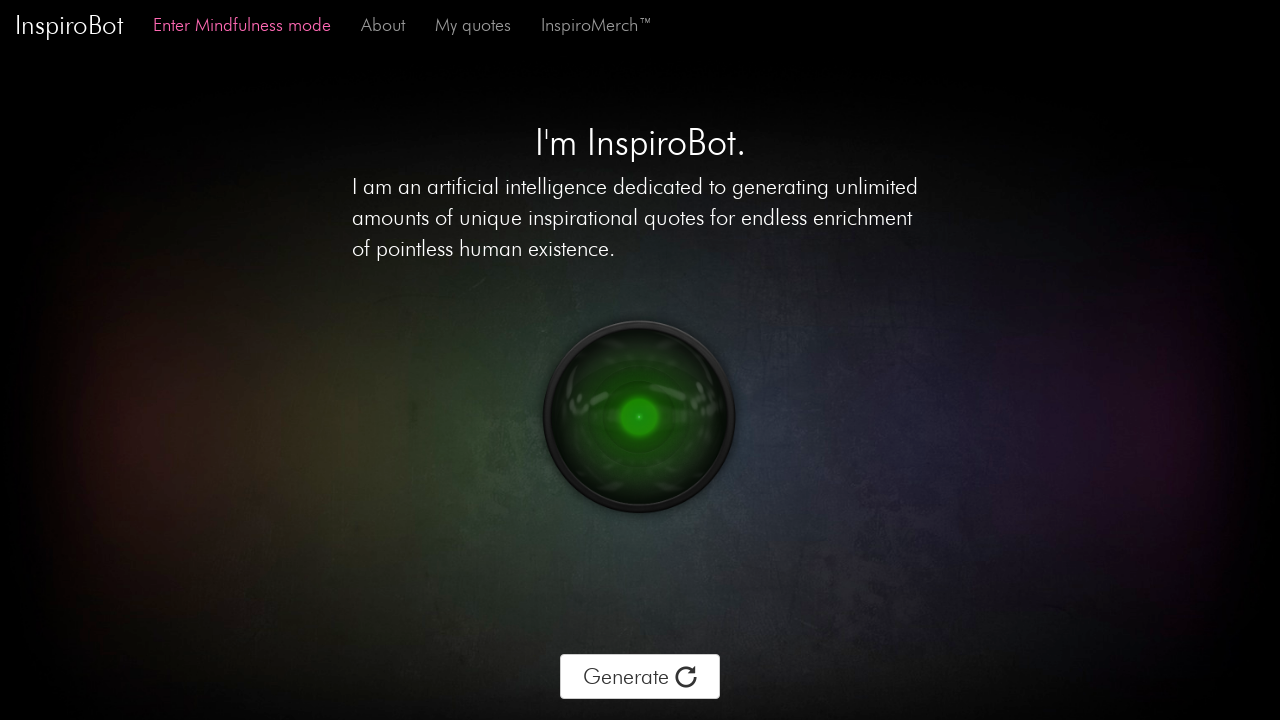

Clicked generate button (iteration 1) at (640, 677) on .btn-text
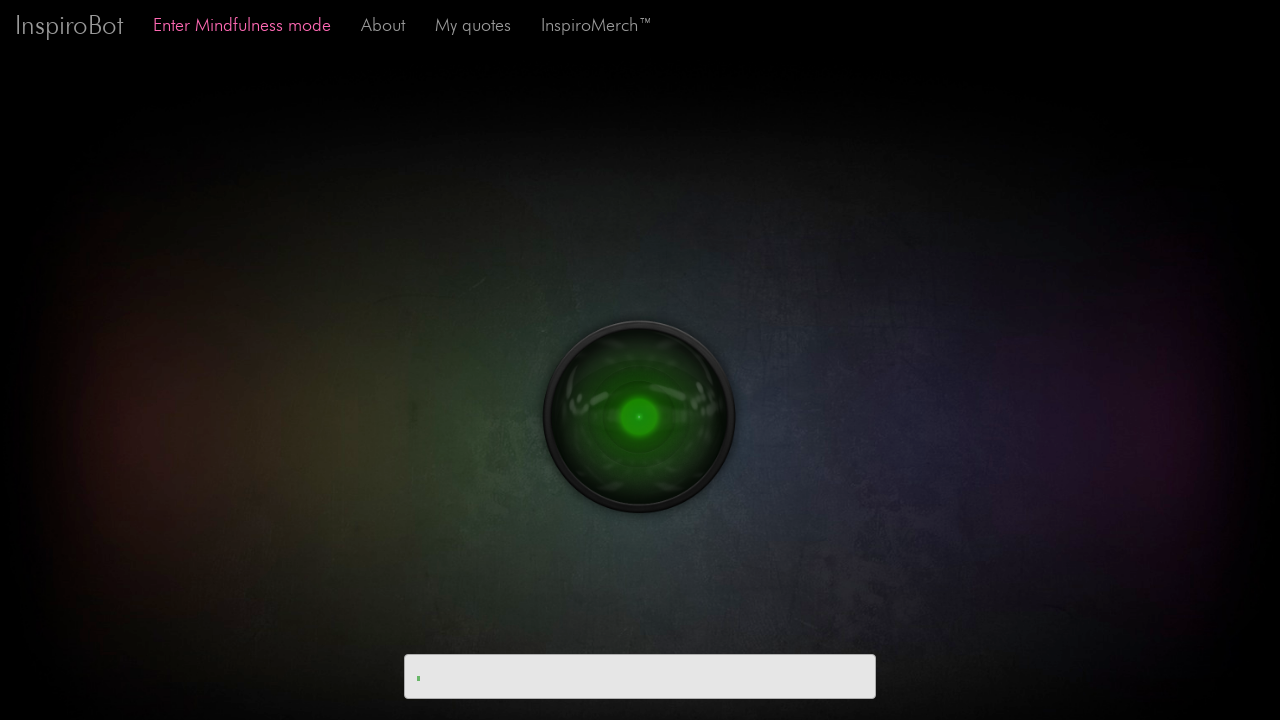

Generated image appeared on page
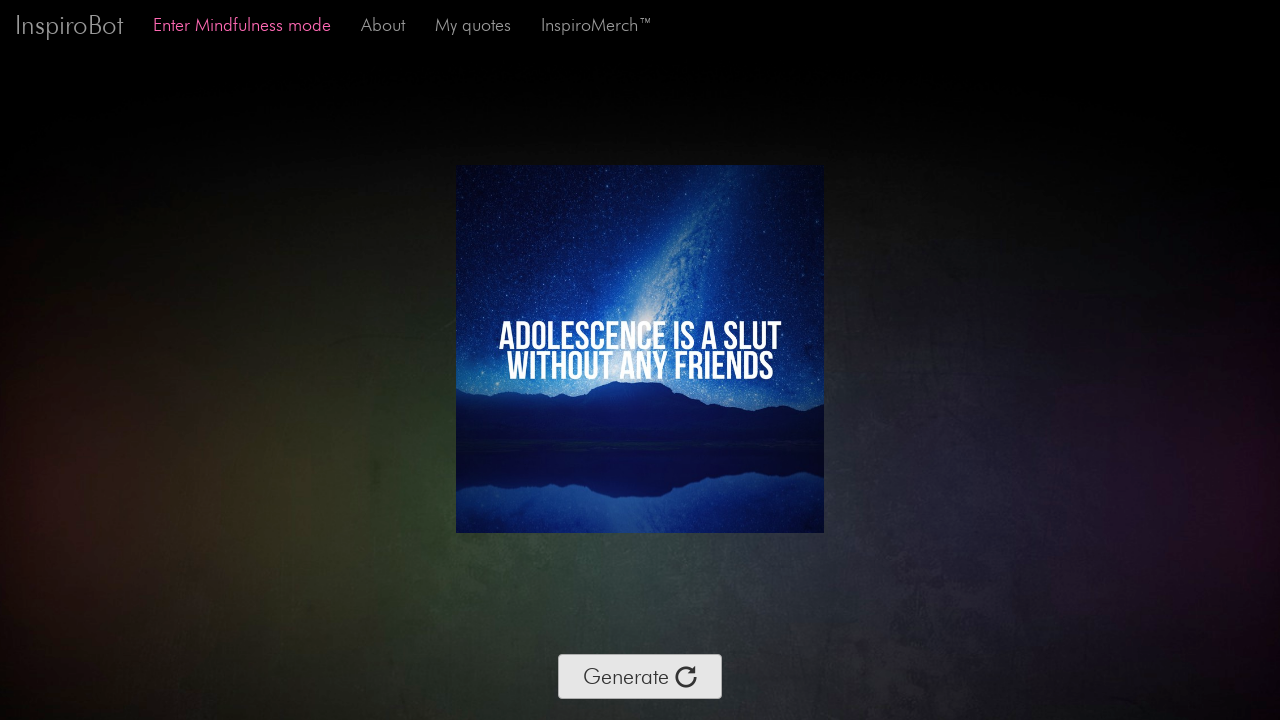

Waited for image to fully render
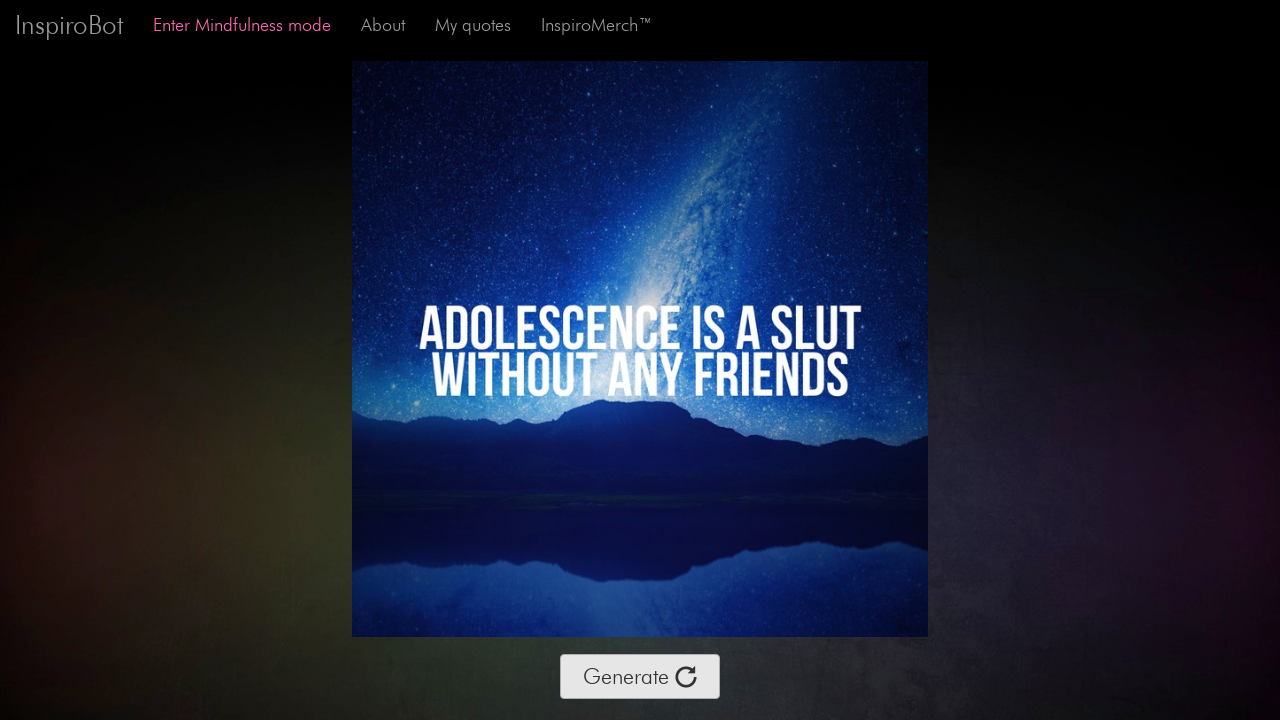

Clicked generate button (iteration 2) at (640, 677) on .btn-text
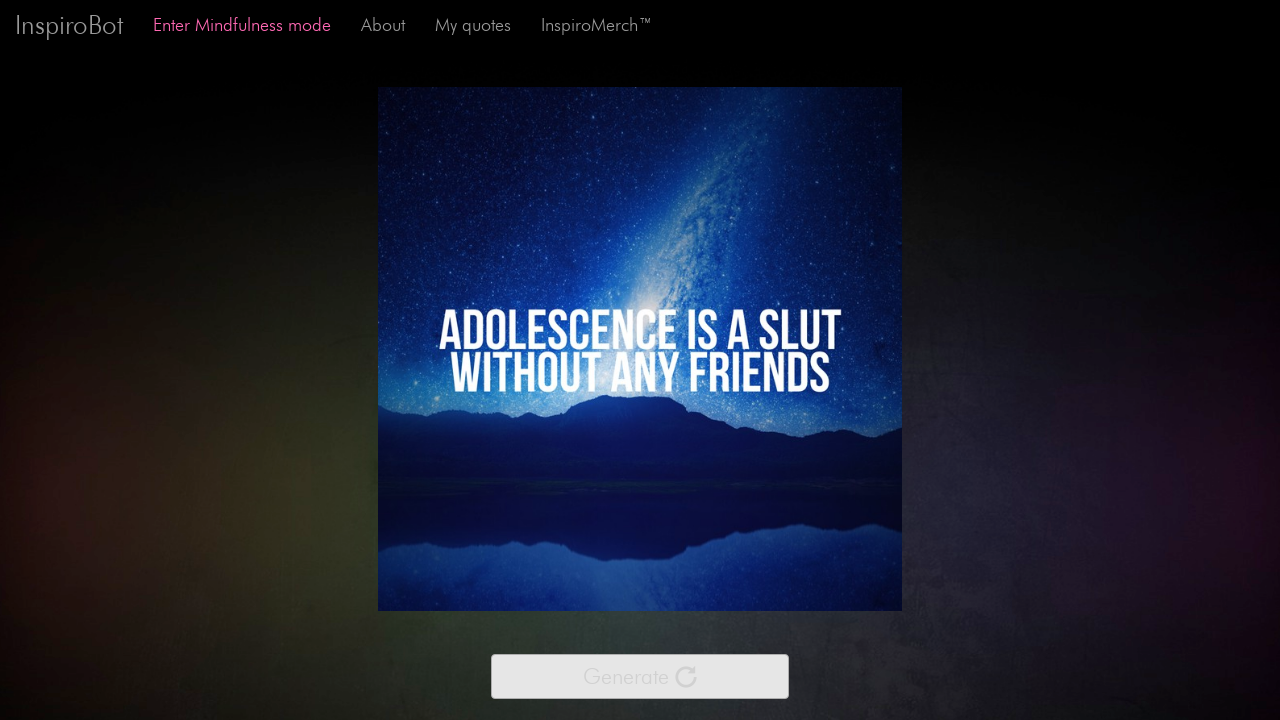

Generated image appeared on page
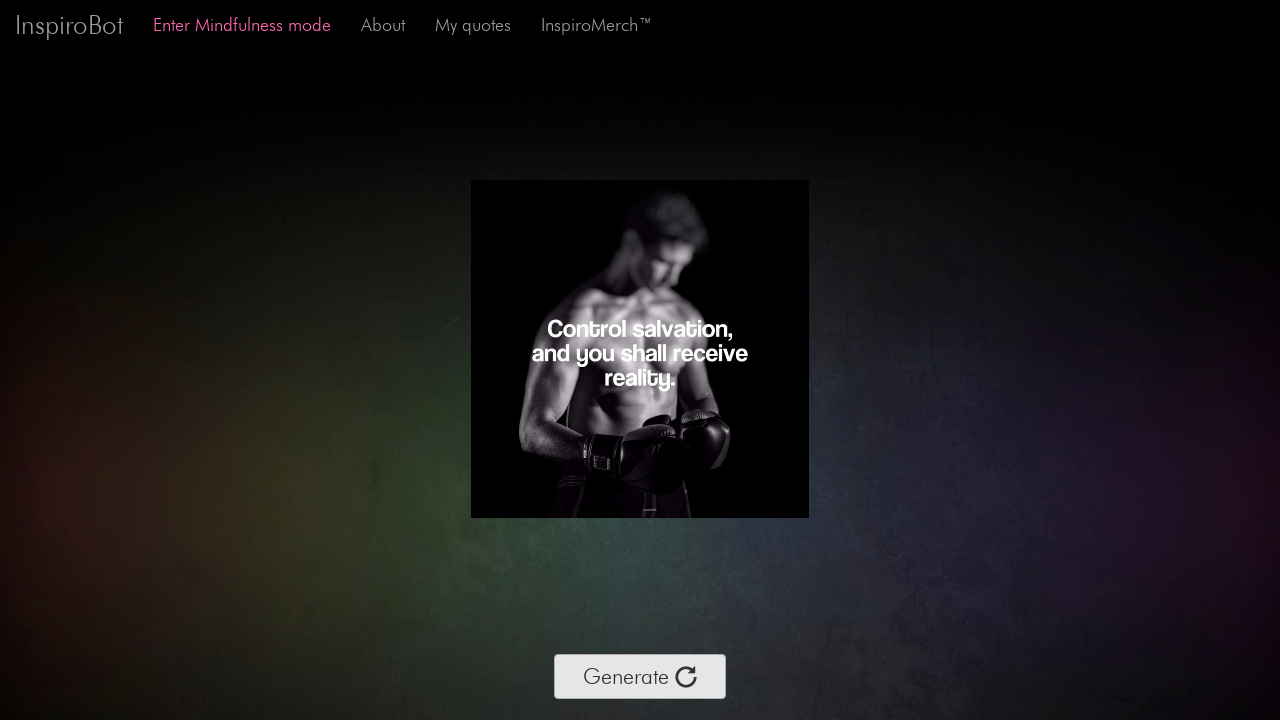

Waited for image to fully render
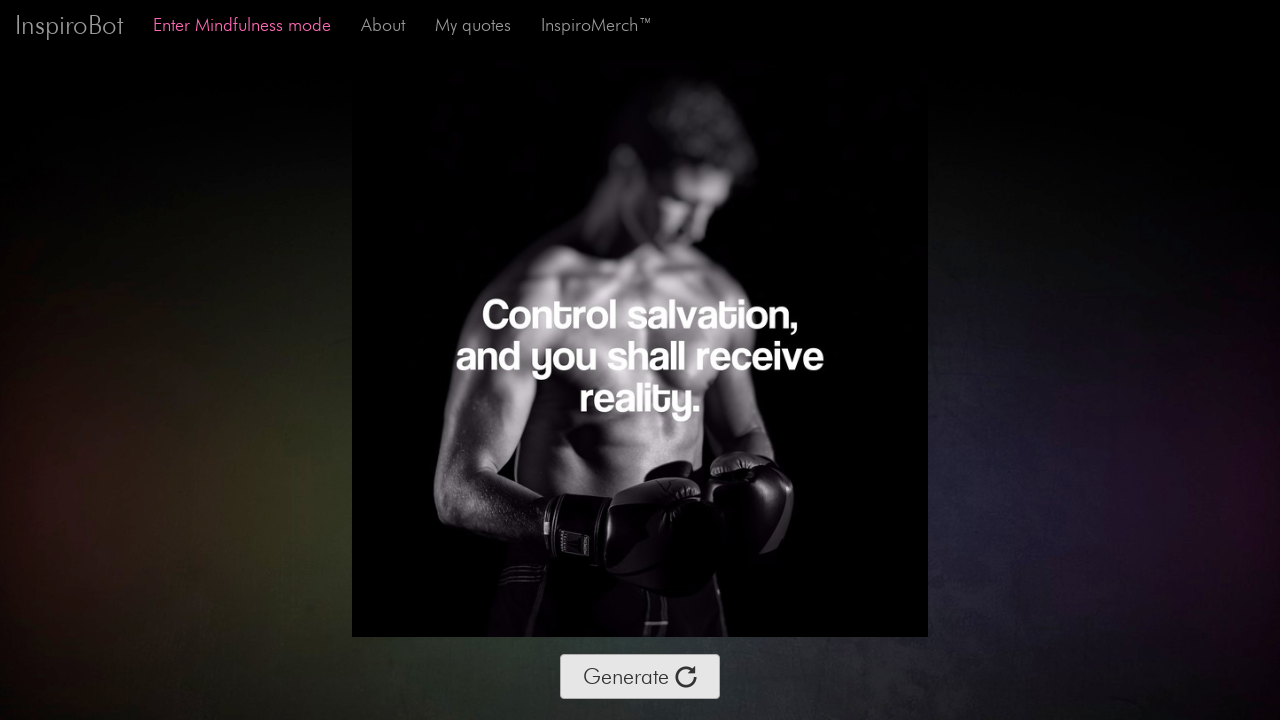

Clicked generate button (iteration 3) at (640, 677) on .btn-text
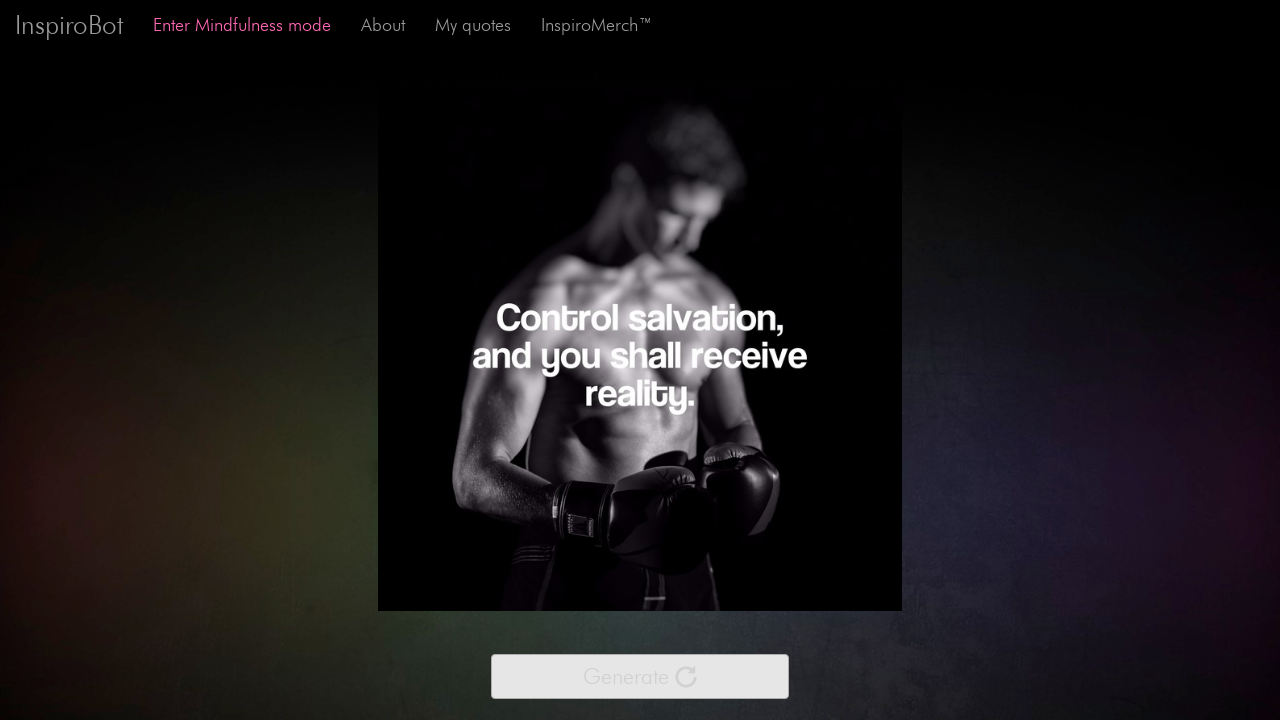

Generated image appeared on page
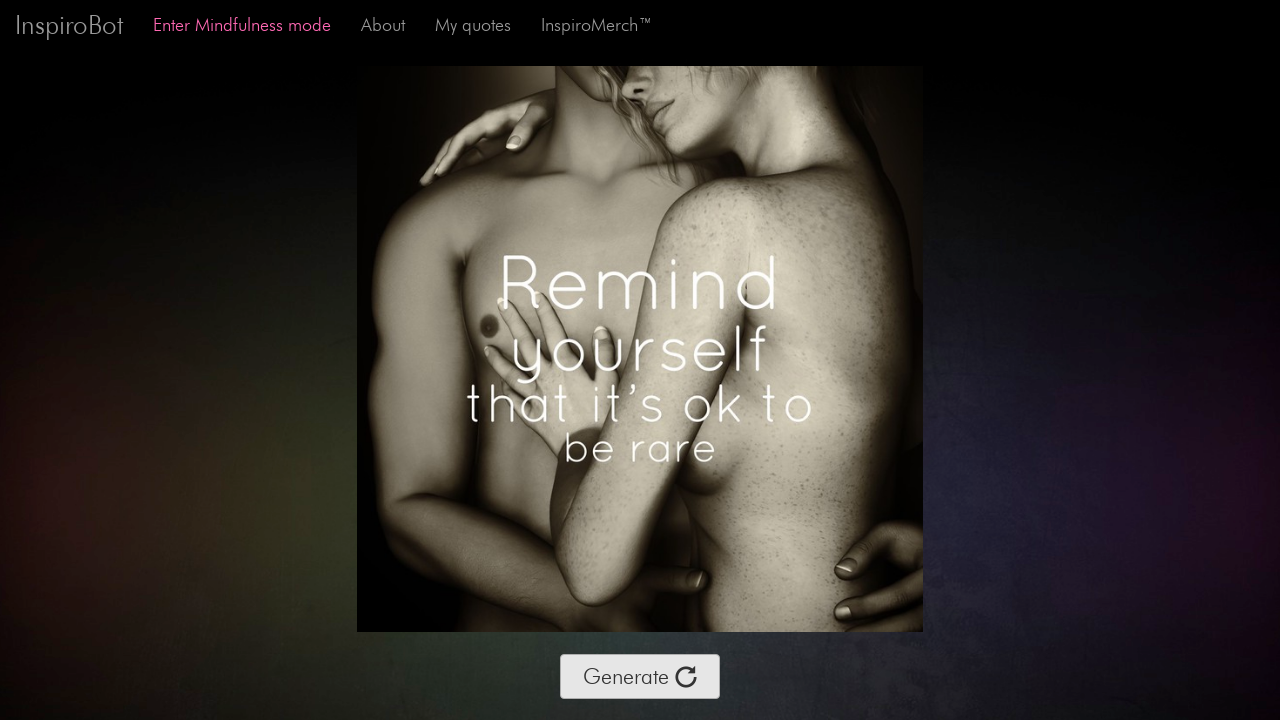

Waited for image to fully render
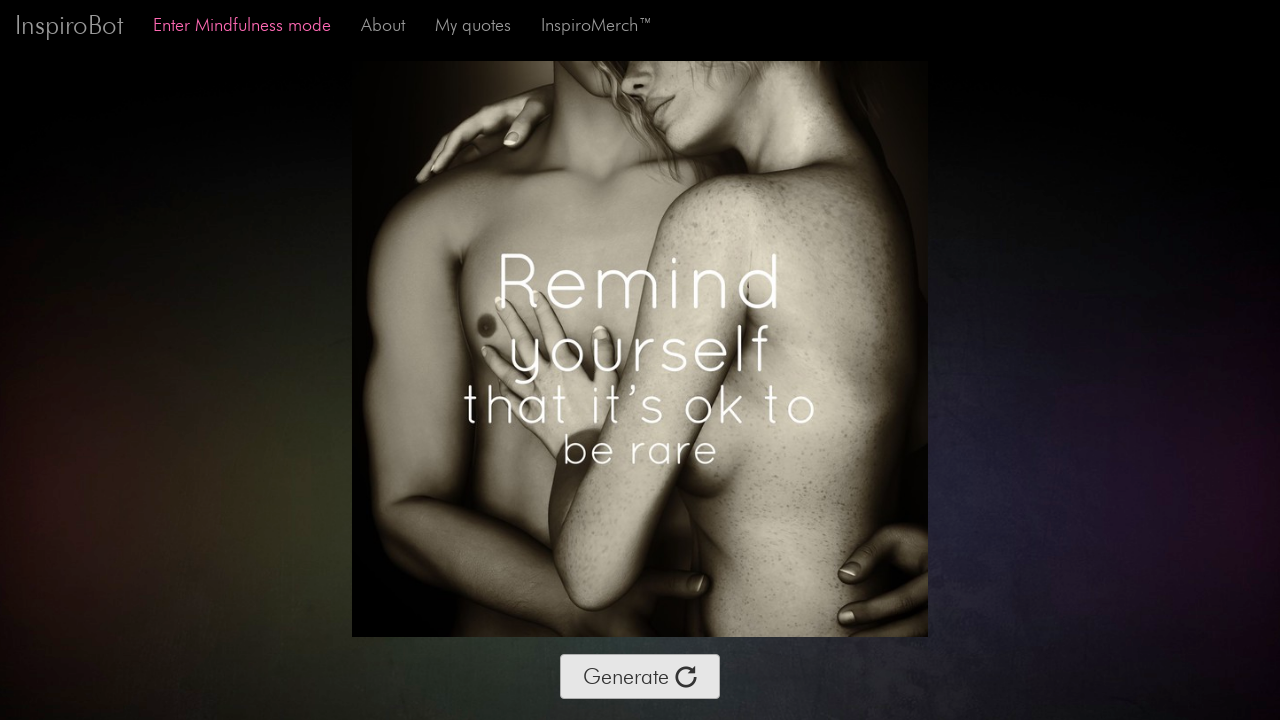

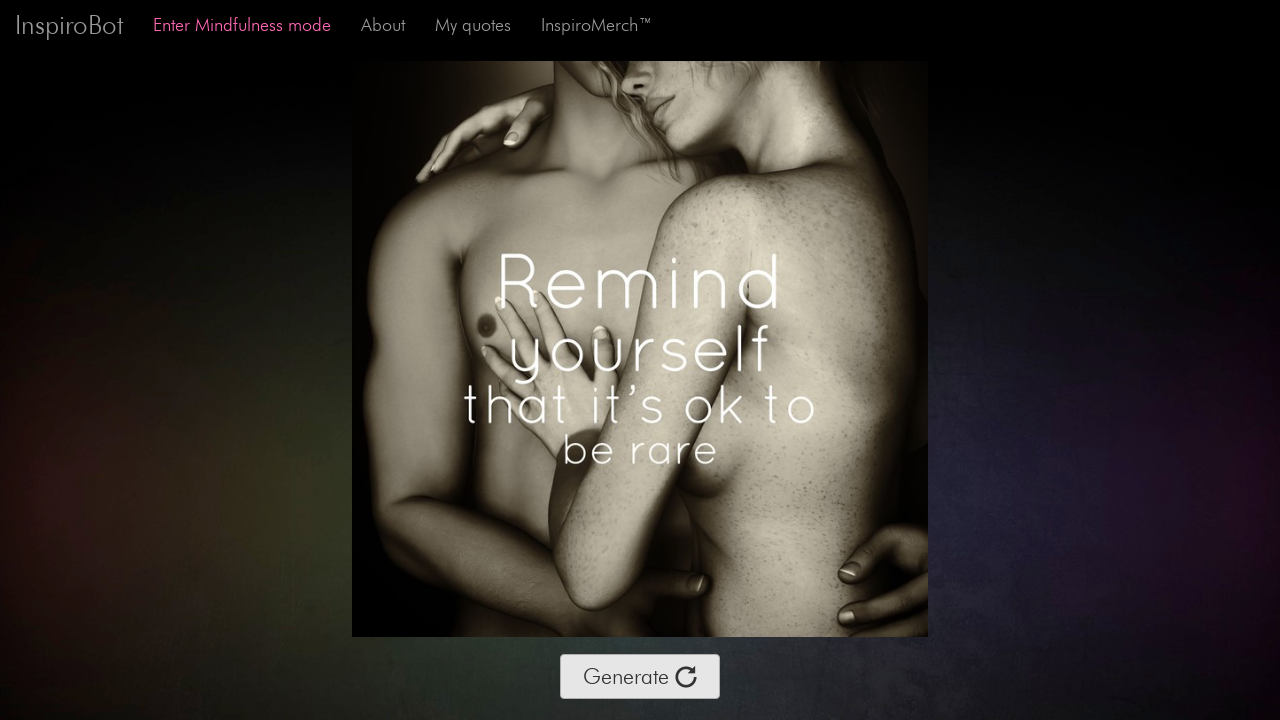